Tests navigation to the How it works page by clicking the How it works tab in the main navigation

Starting URL: https://www.owner.com

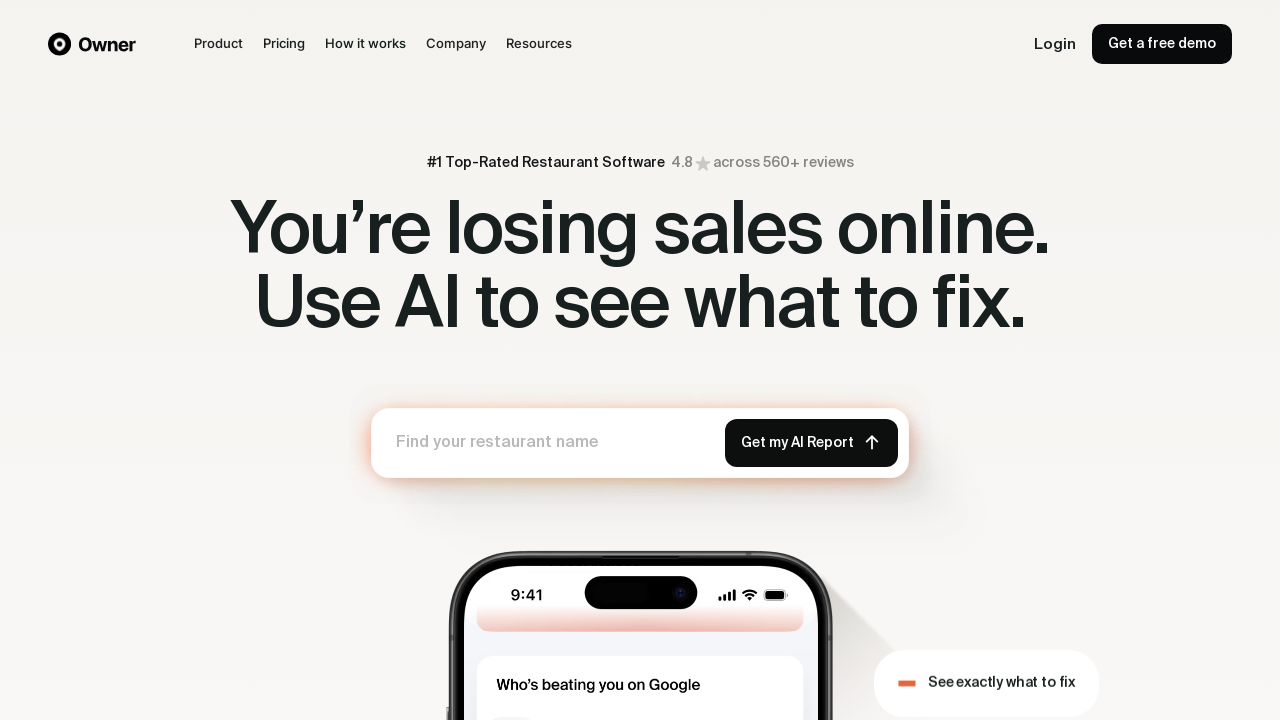

Clicked How it works tab in main navigation at (366, 44) on text=How it works
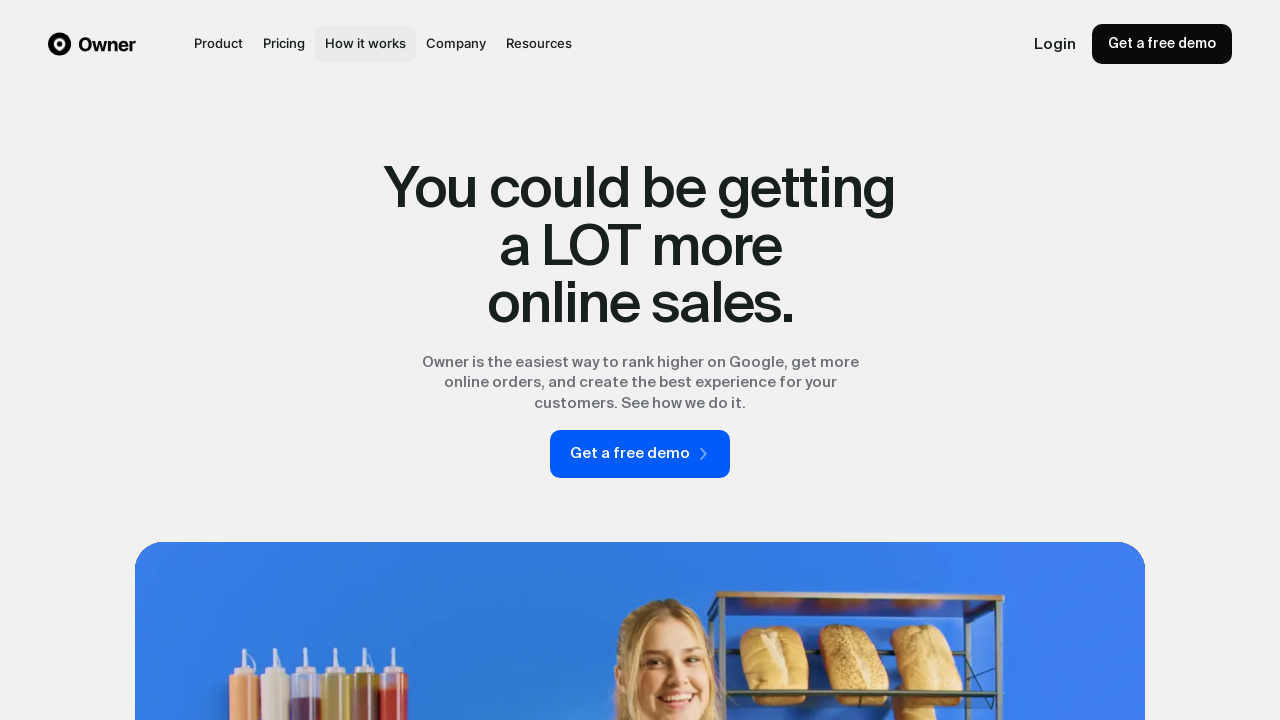

How it works page loaded successfully
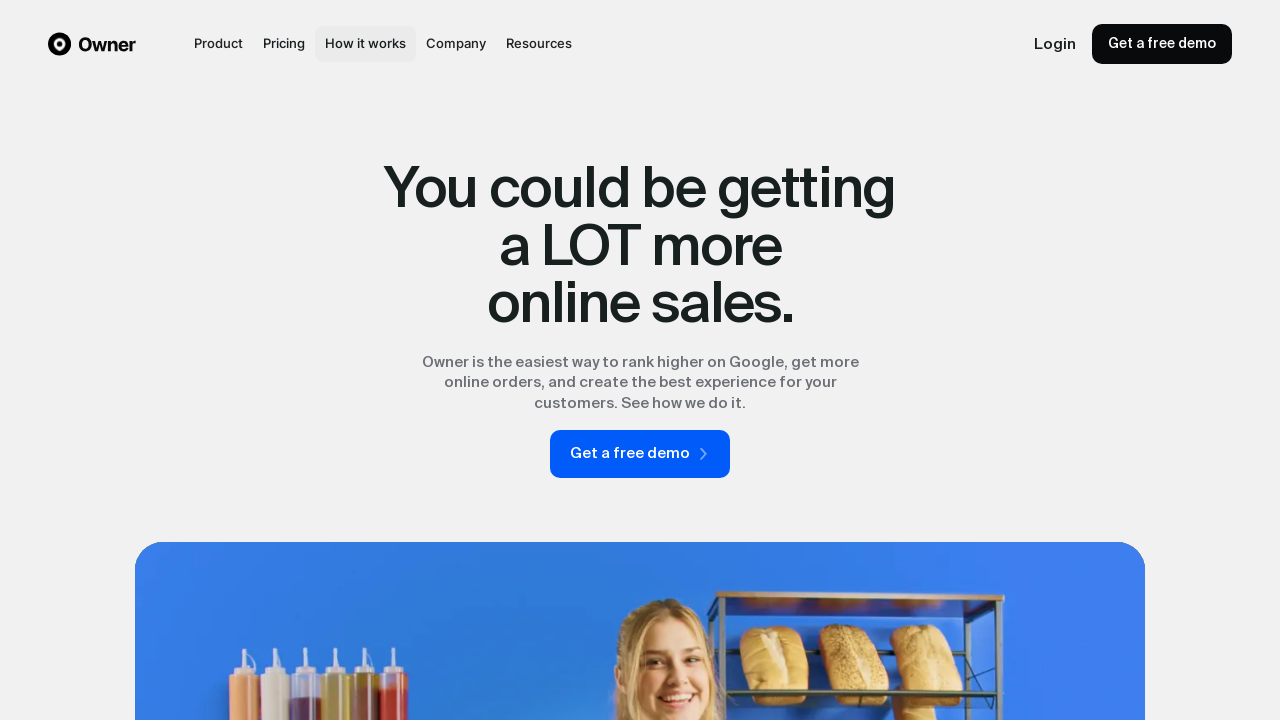

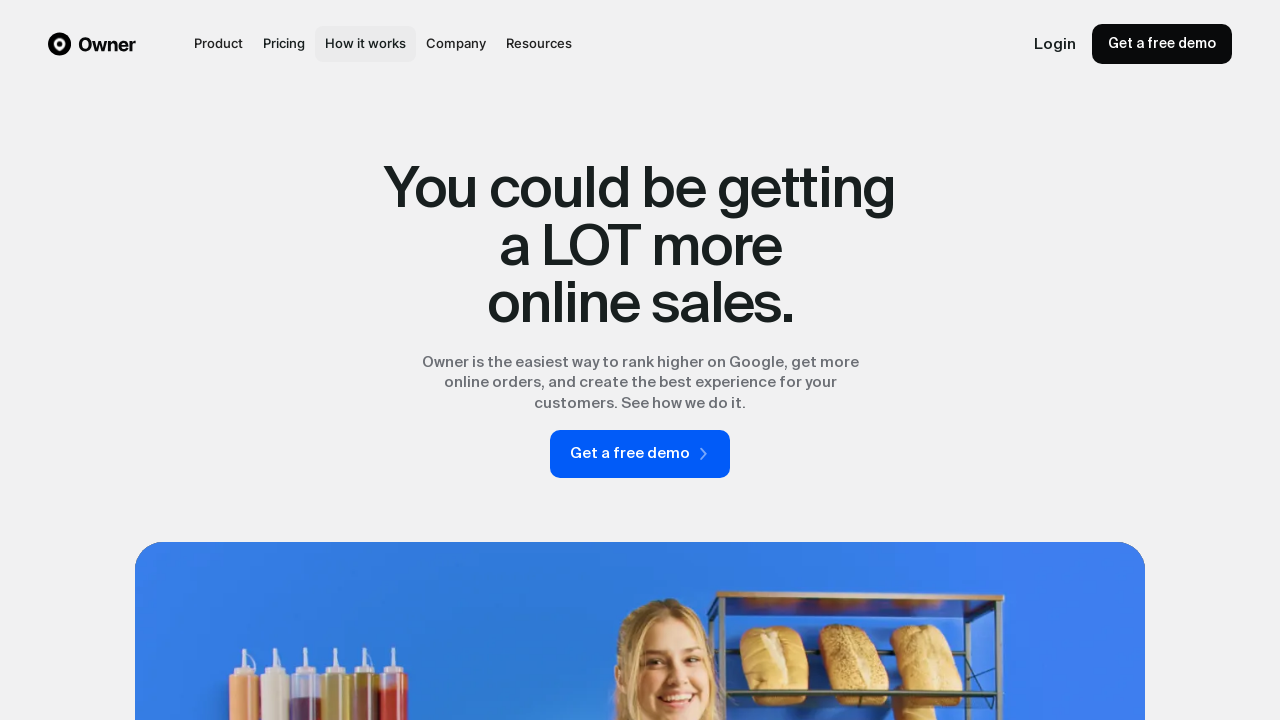